Tests drag and drop functionality on jQuery UI demo page by dragging an element and dropping it onto a target area

Starting URL: https://jqueryui.com/droppable/

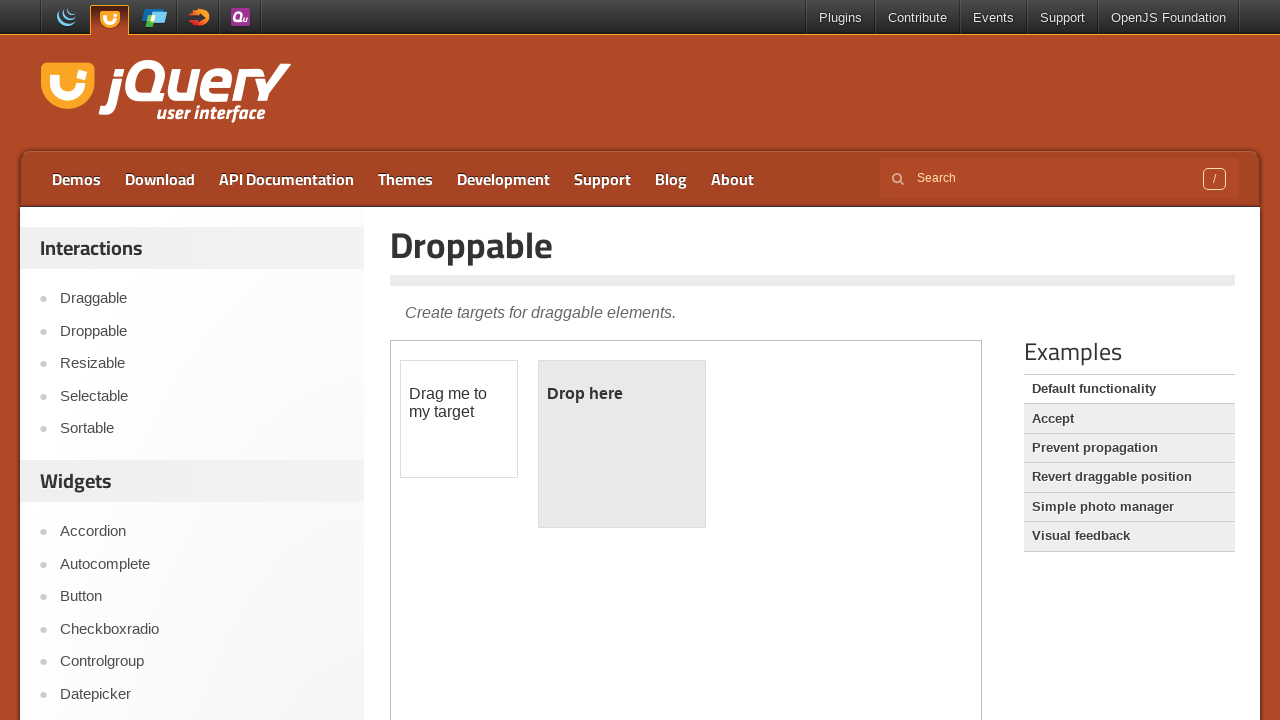

Located the iframe containing the drag and drop demo
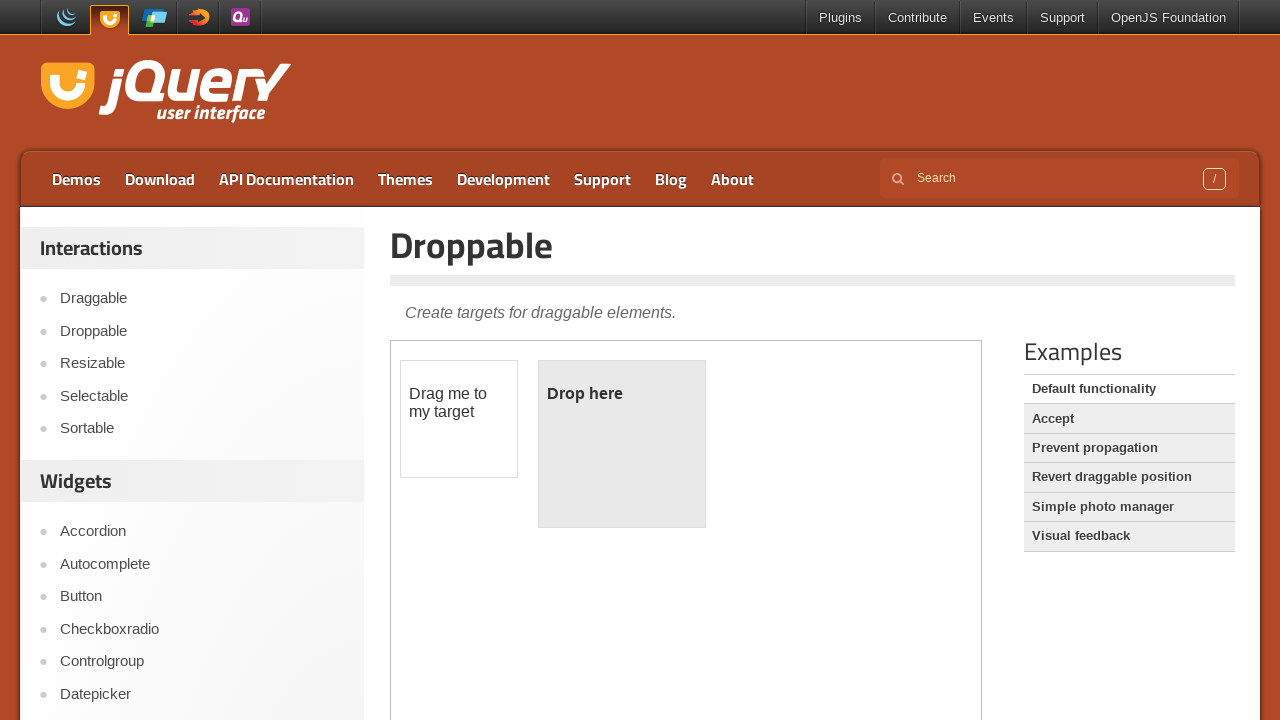

Located the draggable element
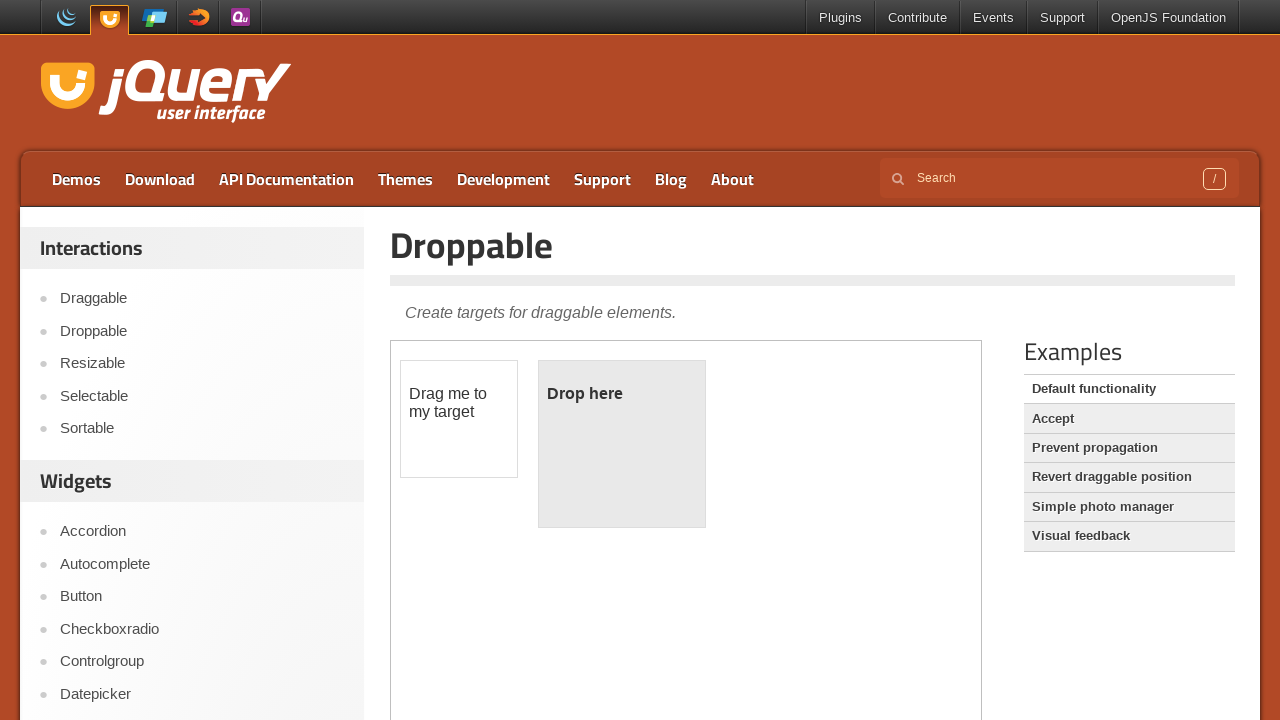

Located the droppable target element
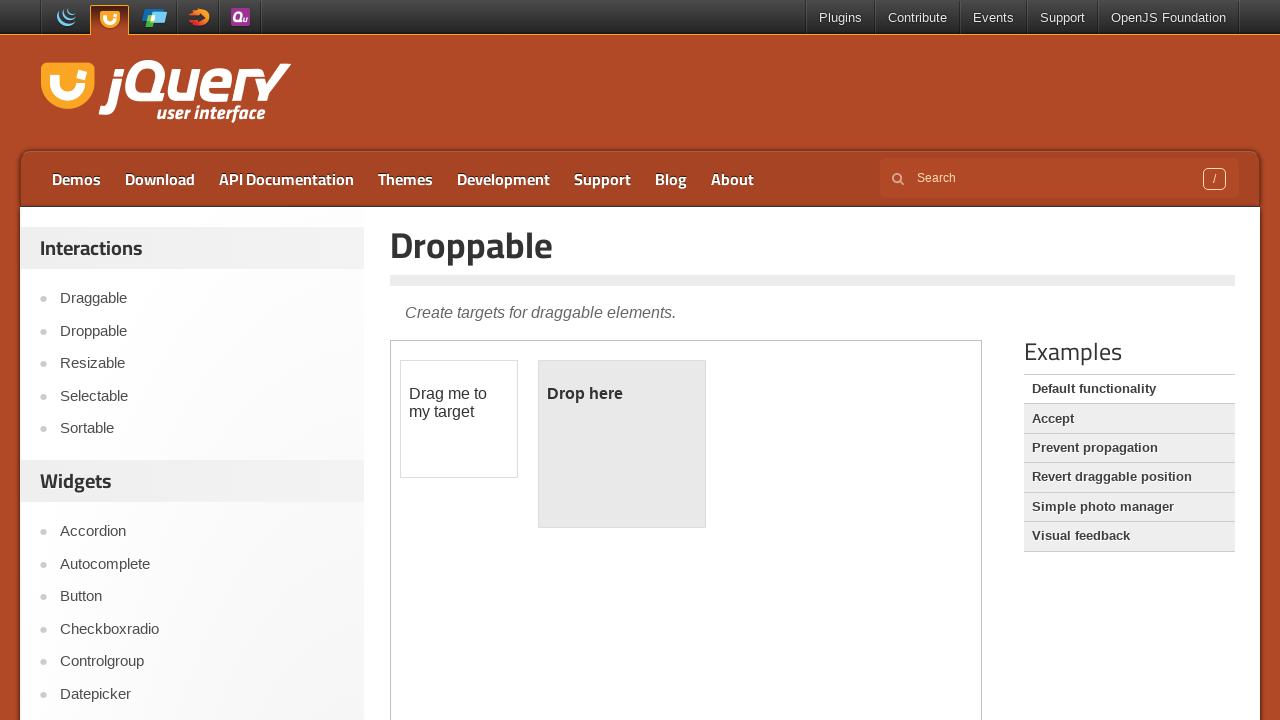

Dragged the draggable element onto the droppable target at (622, 444)
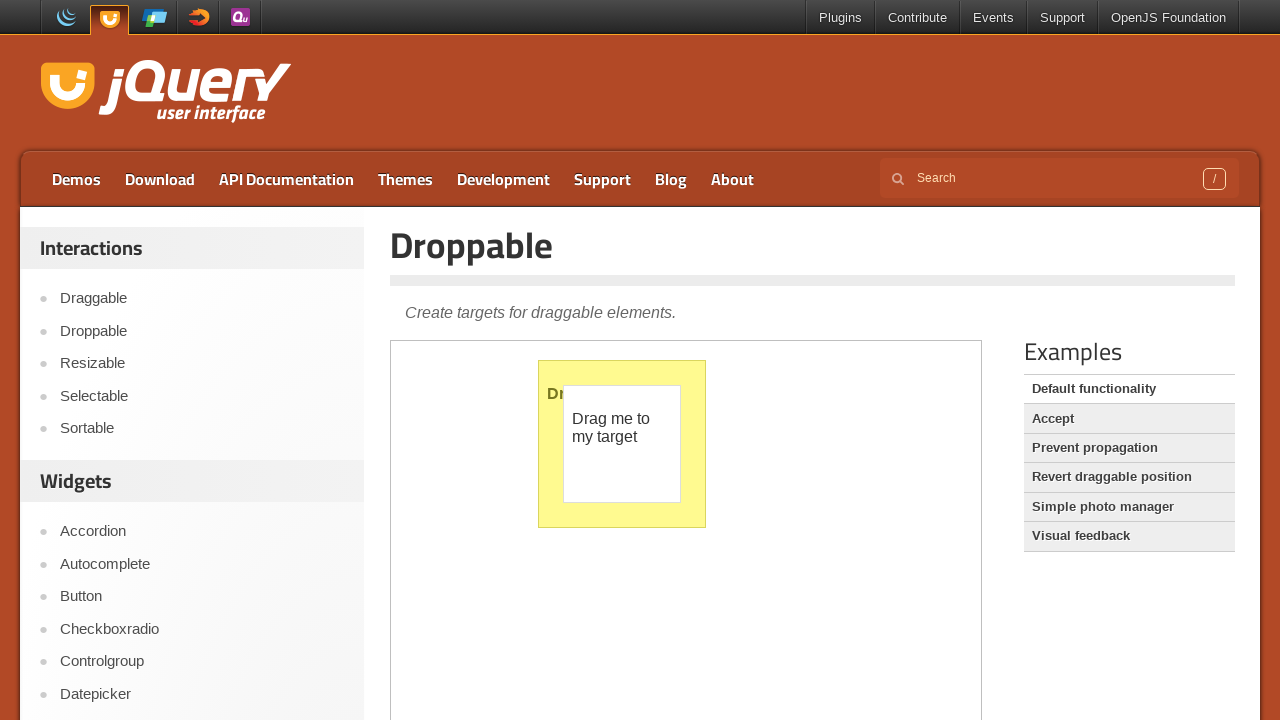

Retrieved text content from droppable element
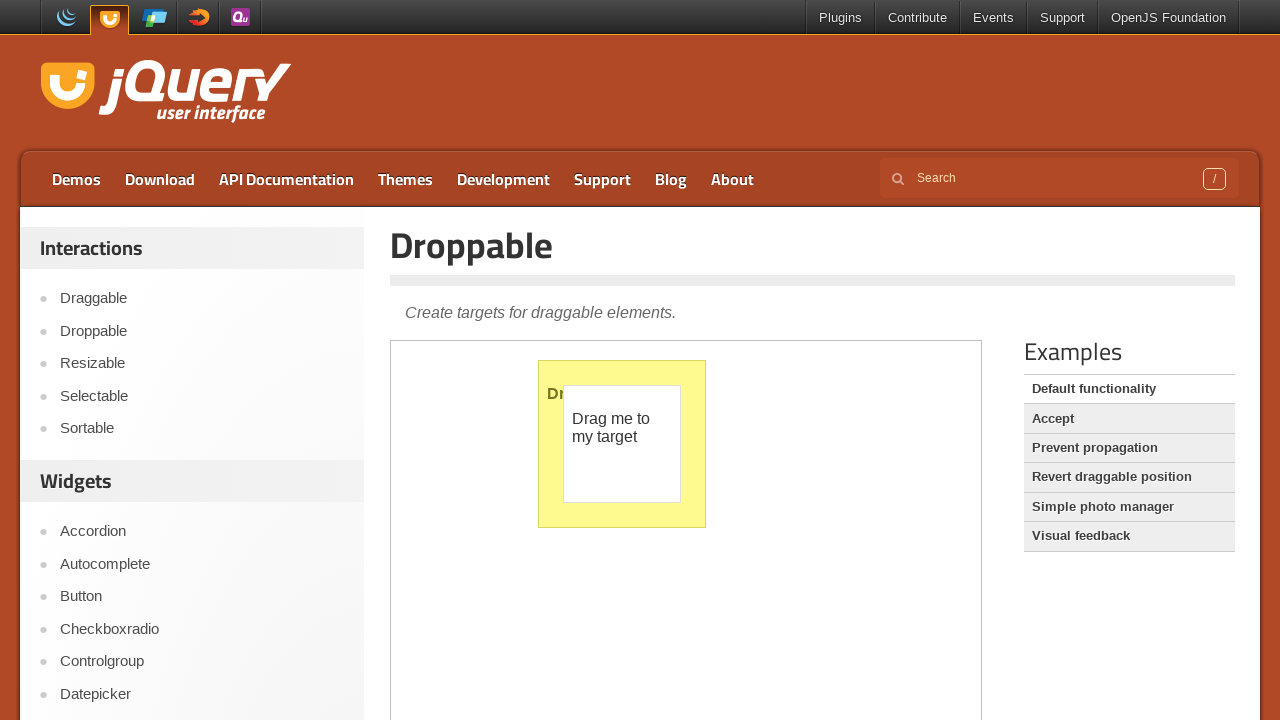

Verified that 'Dropped!' text is present in the droppable element - drag and drop successful
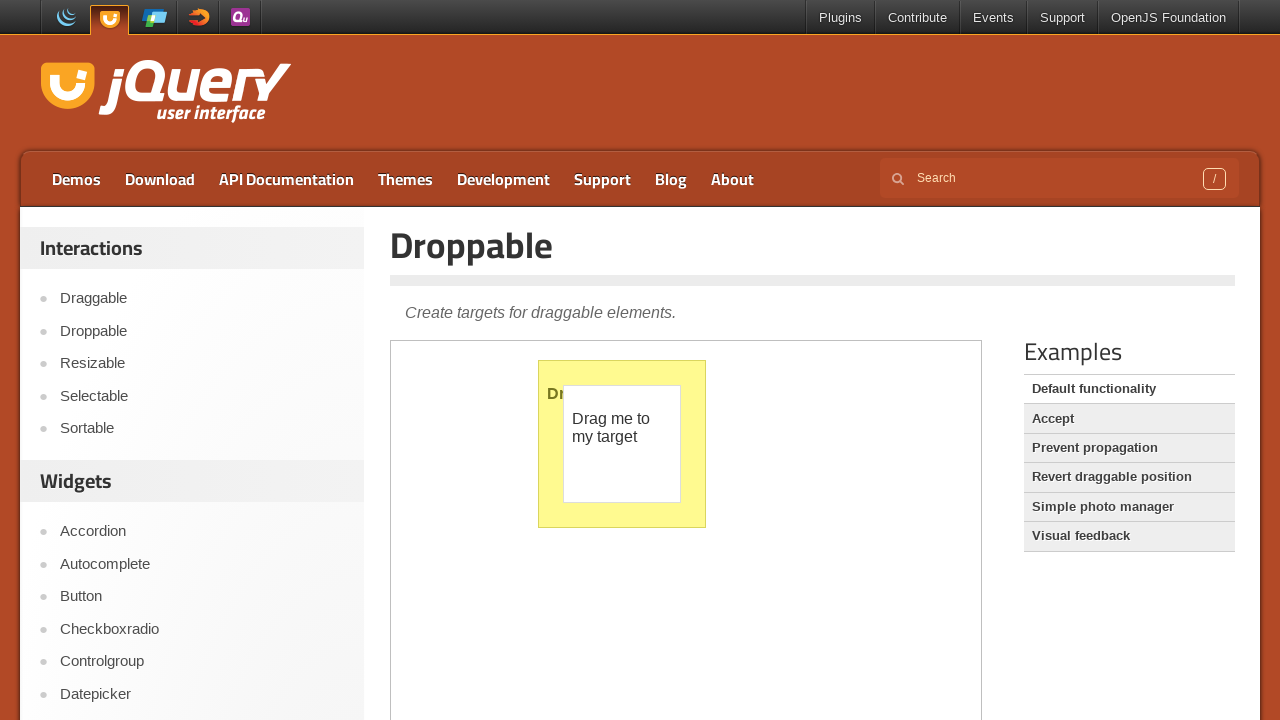

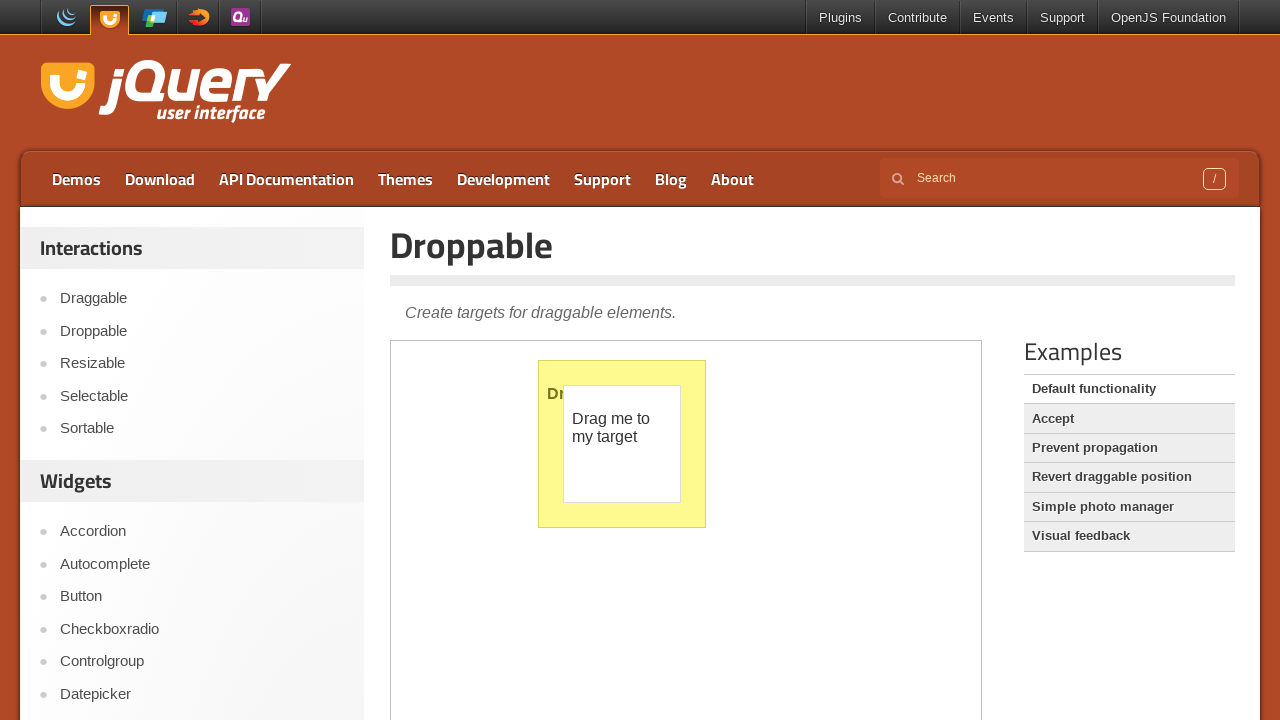